Tests login form validation by attempting to login with invalid credentials and verifying the error message displayed

Starting URL: https://www.saucedemo.com/

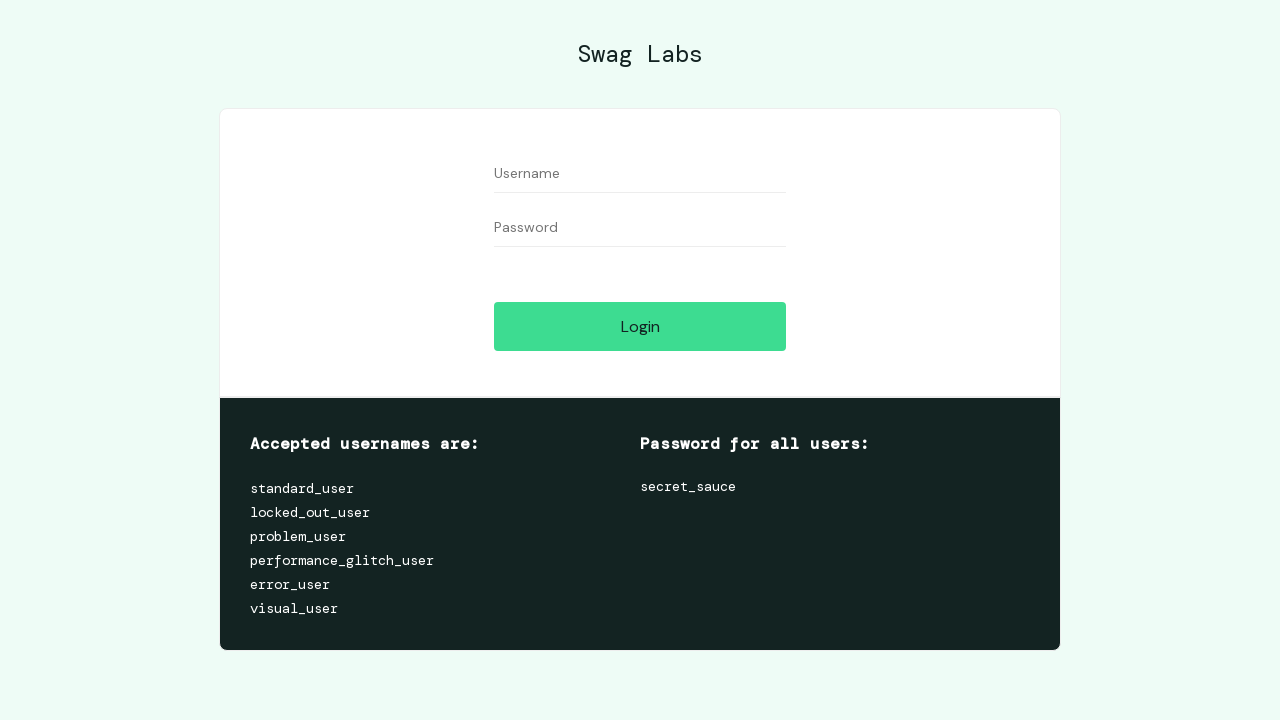

Filled username field with 'standard_user' on #user-name
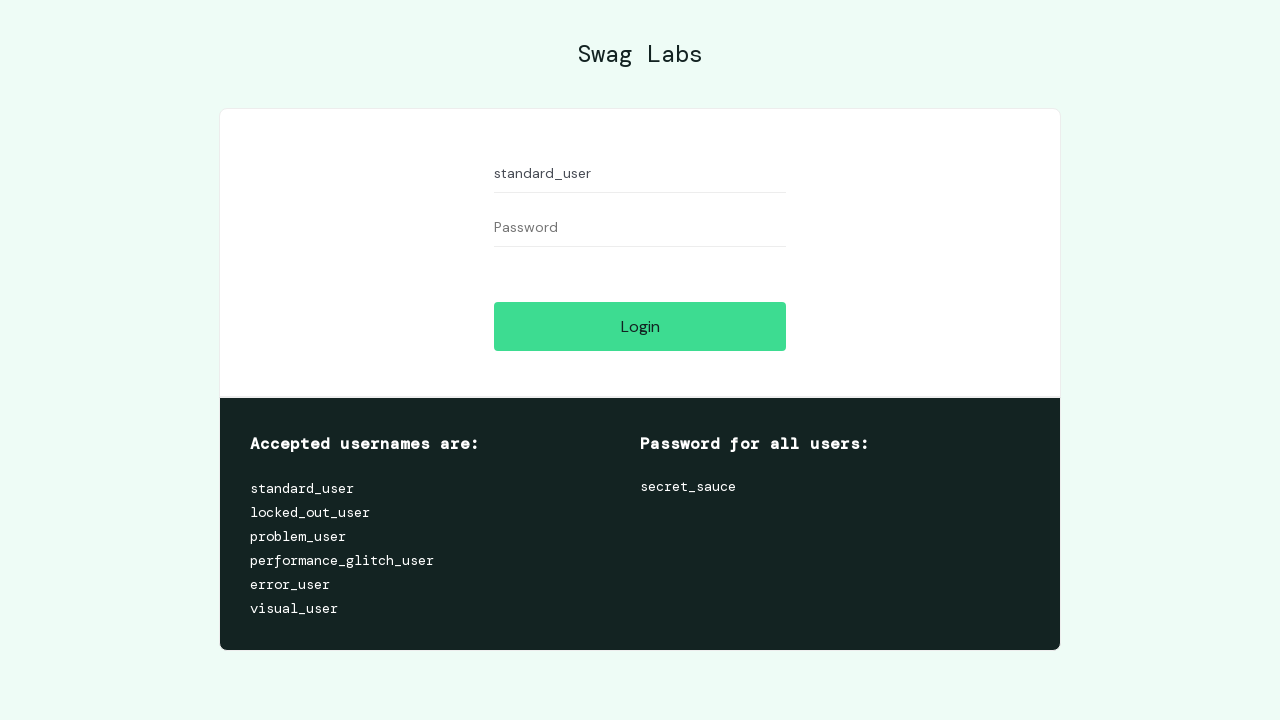

Filled password field with incorrect password 'senha_incorreta' on #password
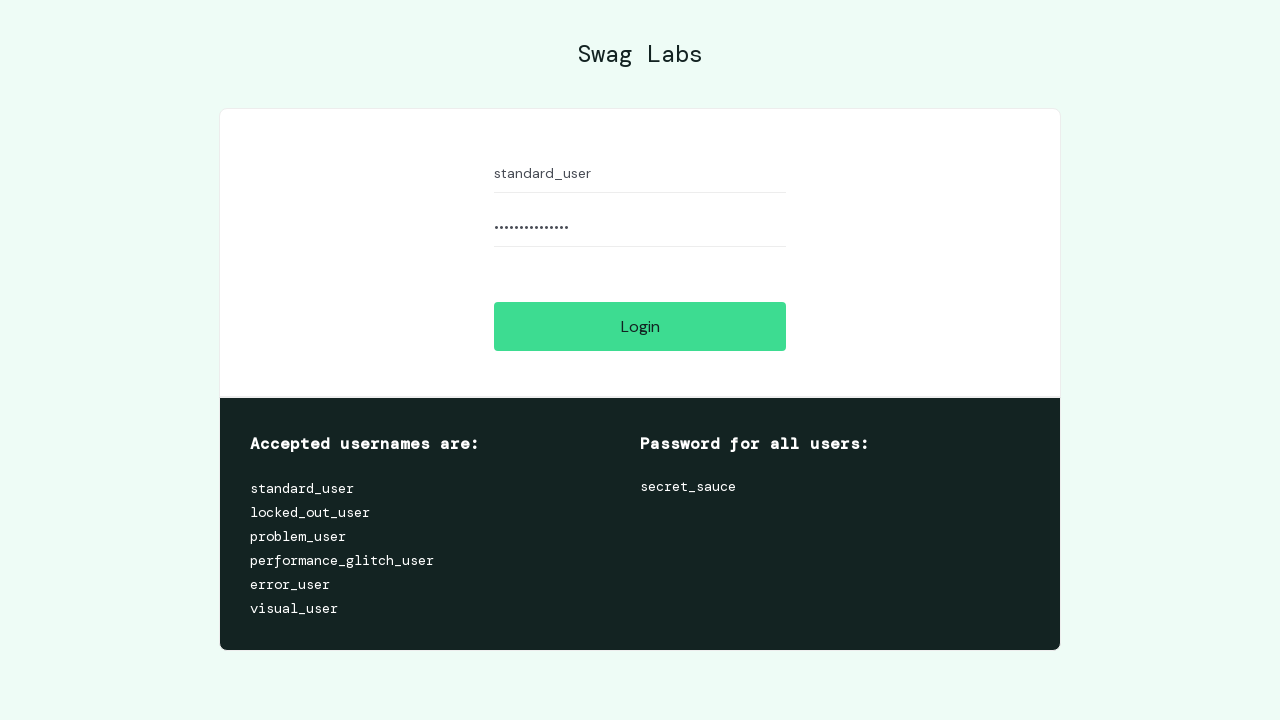

Clicked login button at (640, 326) on #login-button
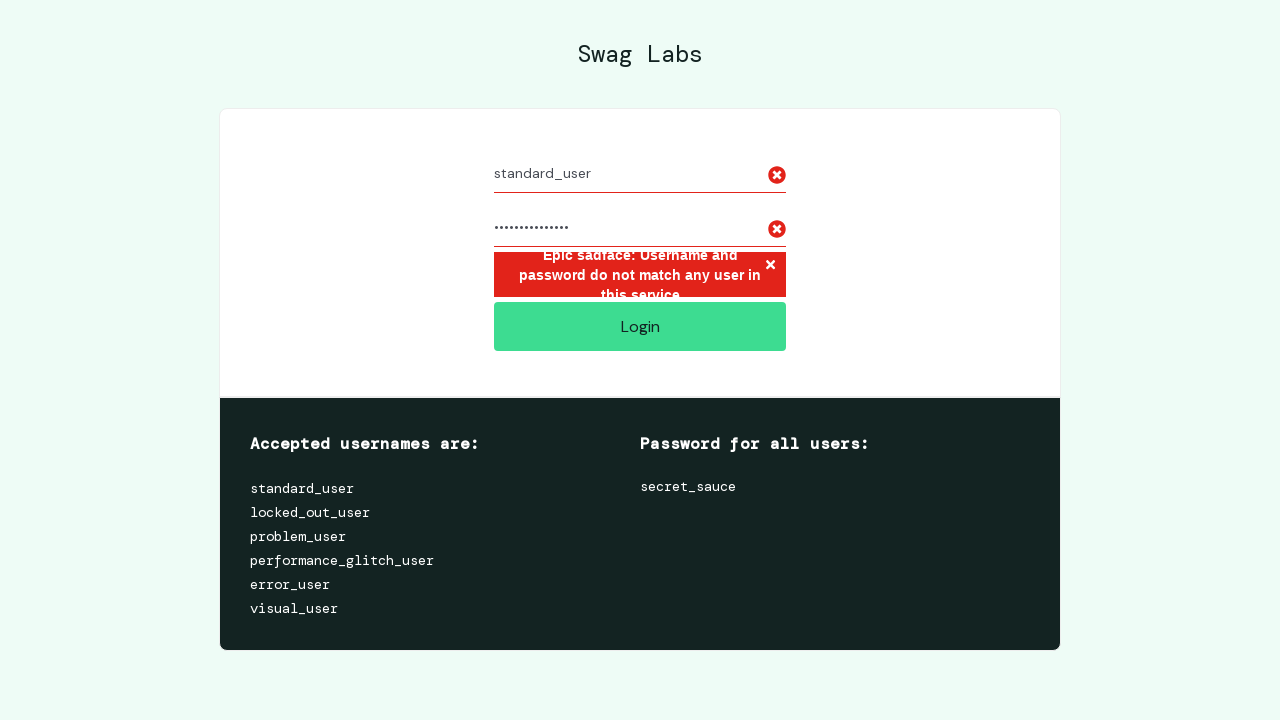

Error message element appeared after invalid login attempt
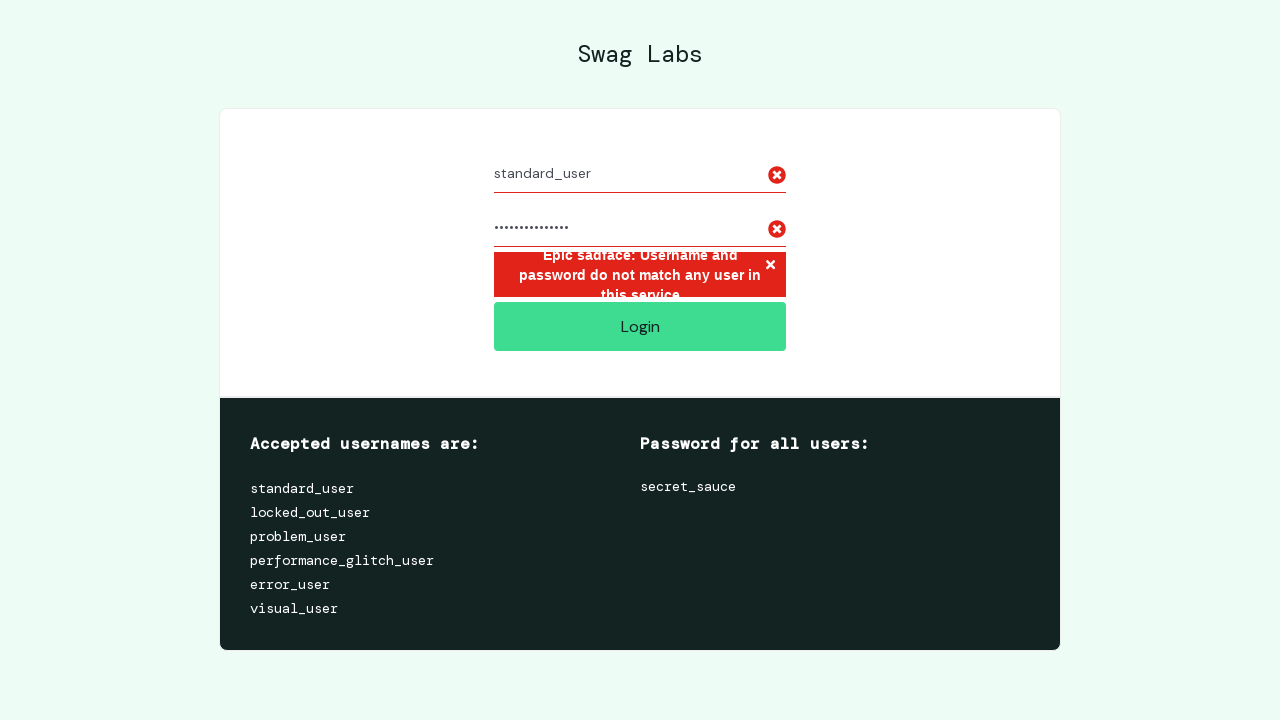

Retrieved error message text content
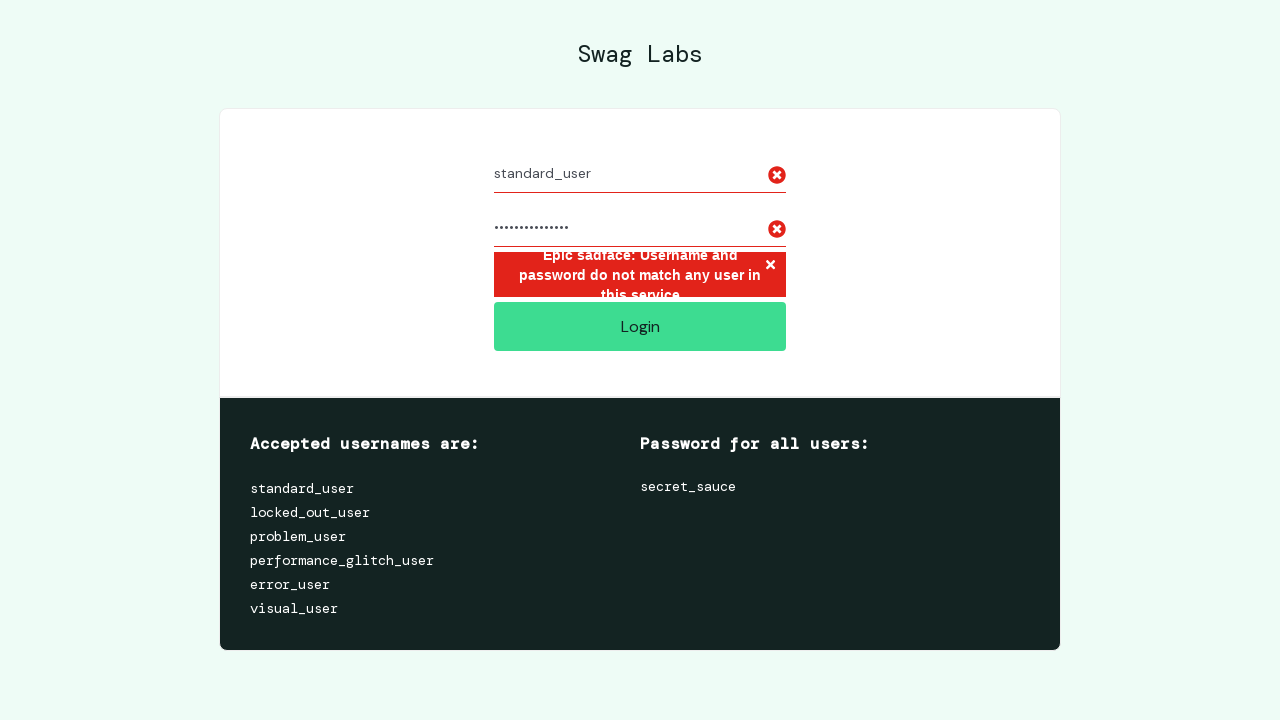

Verified error message matches expected text: 'Epic sadface: Username and password do not match any user in this service'
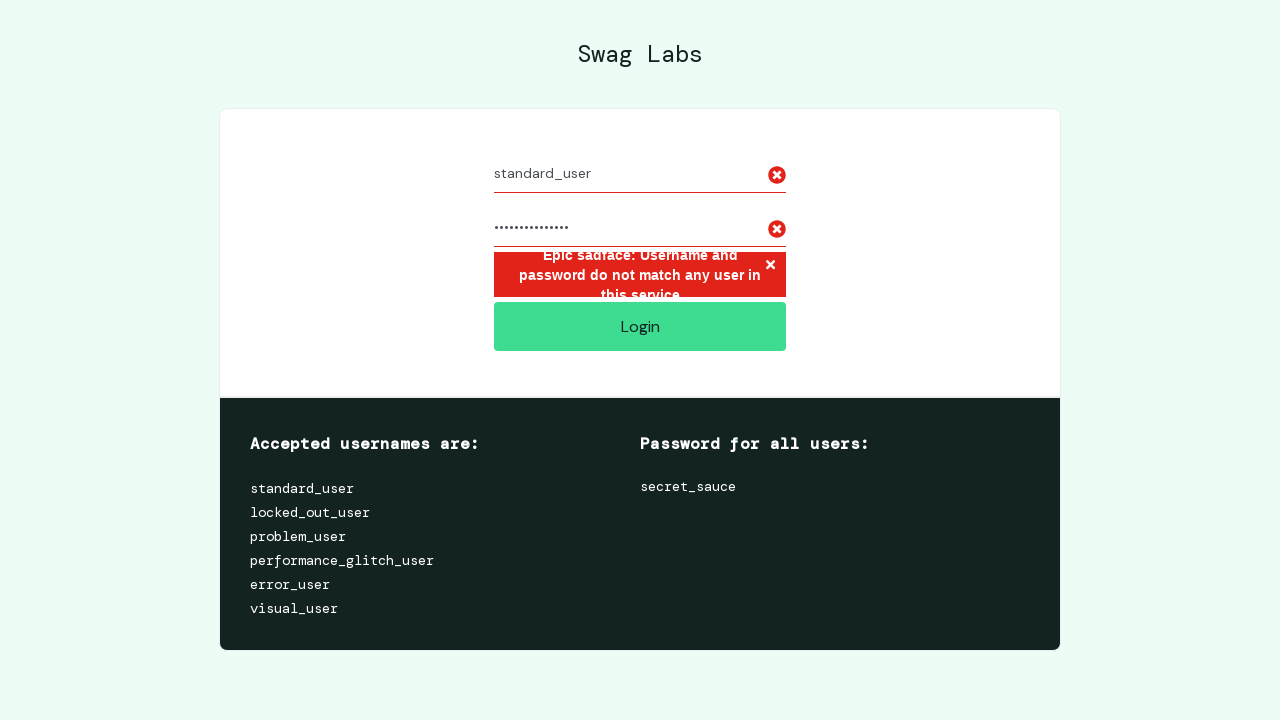

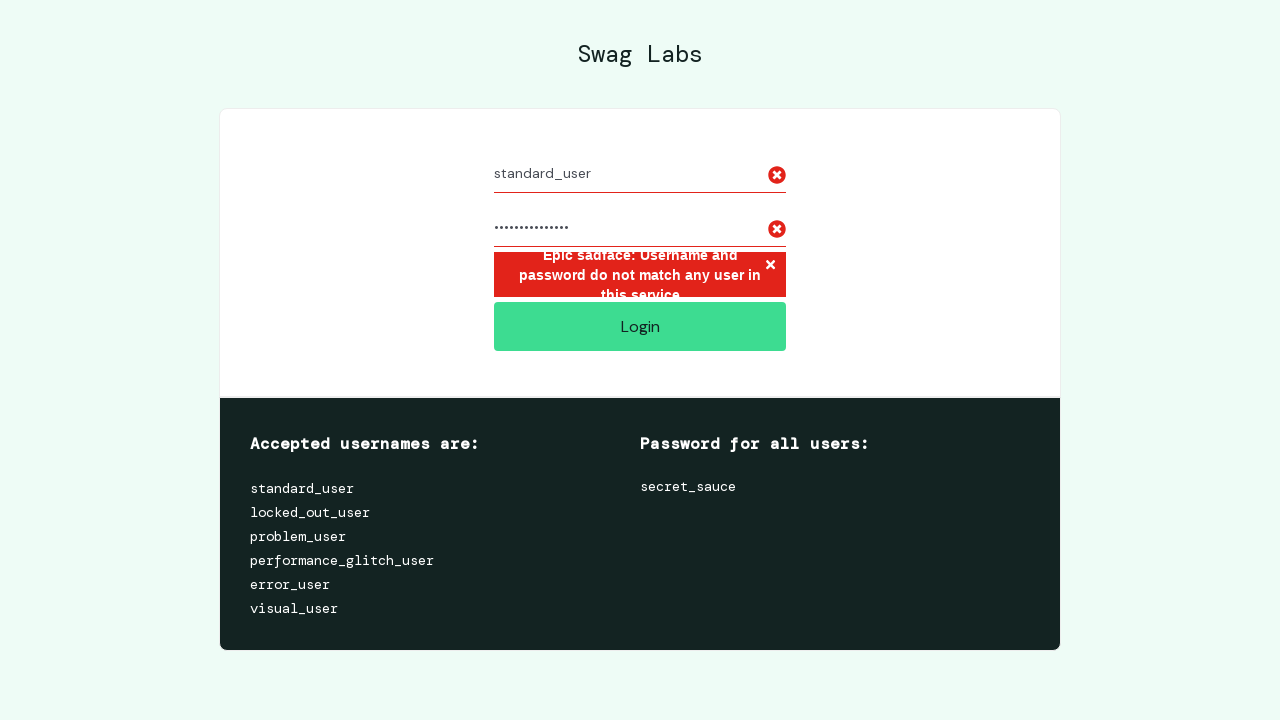